Tests the add/remove elements functionality by clicking "Add Element" twice to create two delete buttons, then clicking one "Delete" button and verifying only one delete button remains.

Starting URL: http://the-internet.herokuapp.com/add_remove_elements/

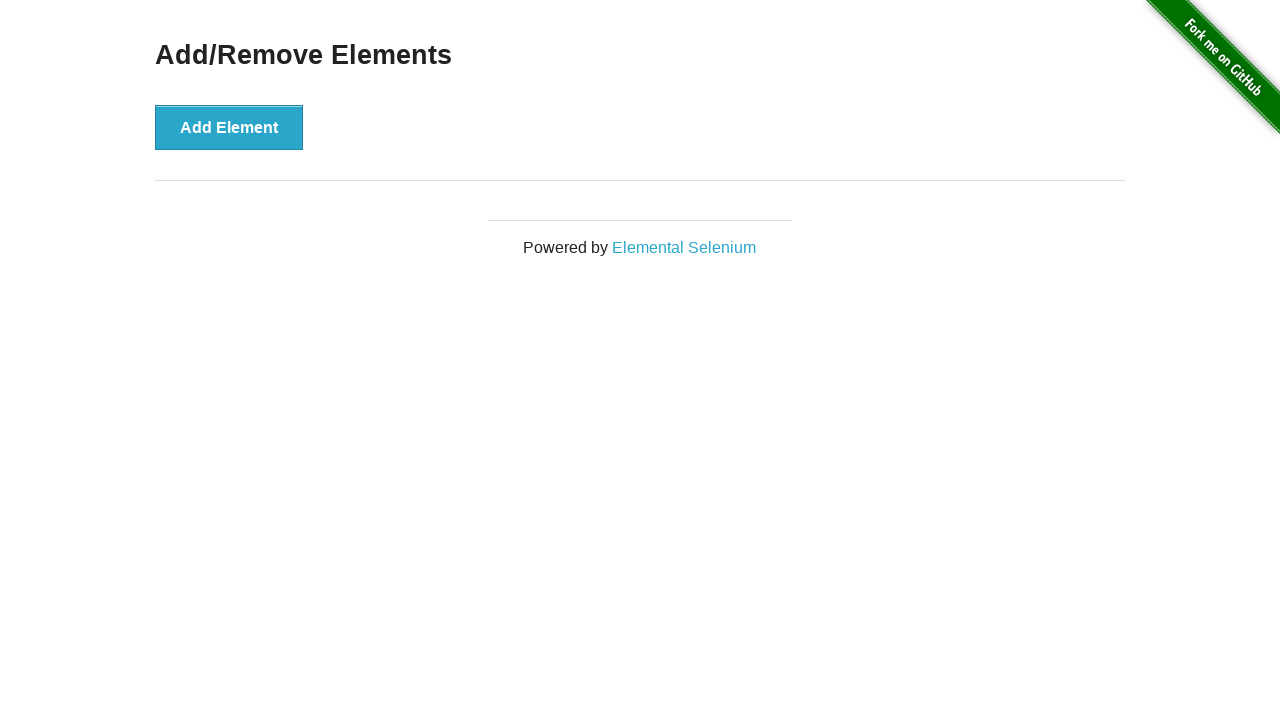

Clicked 'Add Element' button first time at (229, 127) on xpath=//button[text()='Add Element']
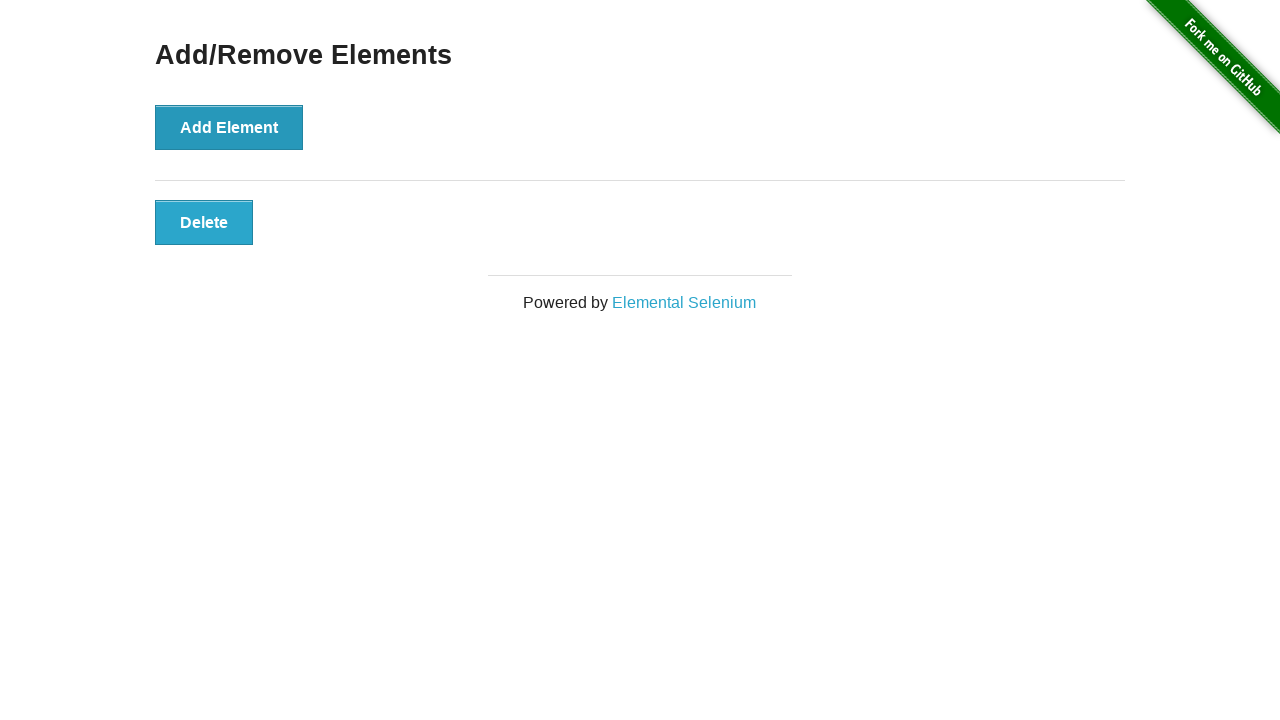

Clicked 'Add Element' button second time to create two delete buttons at (229, 127) on xpath=//button[text()='Add Element']
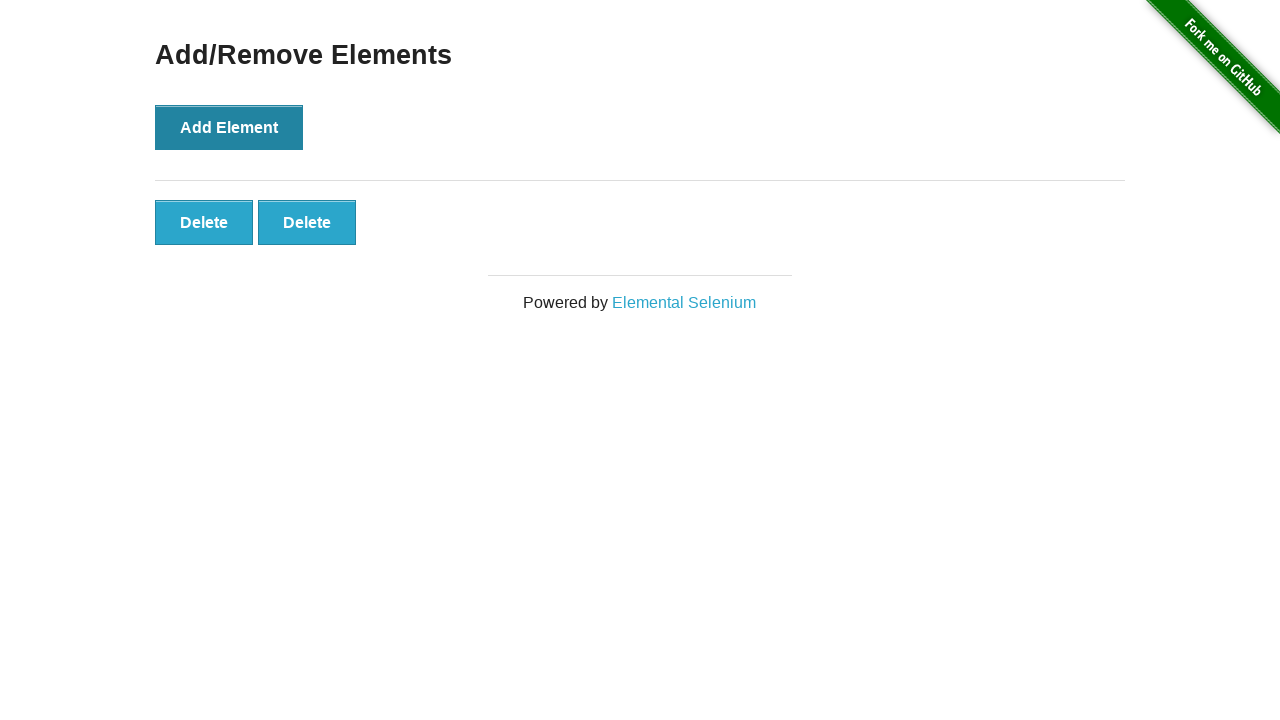

Clicked one 'Delete' button to remove an element at (204, 222) on xpath=//button[text()='Delete']
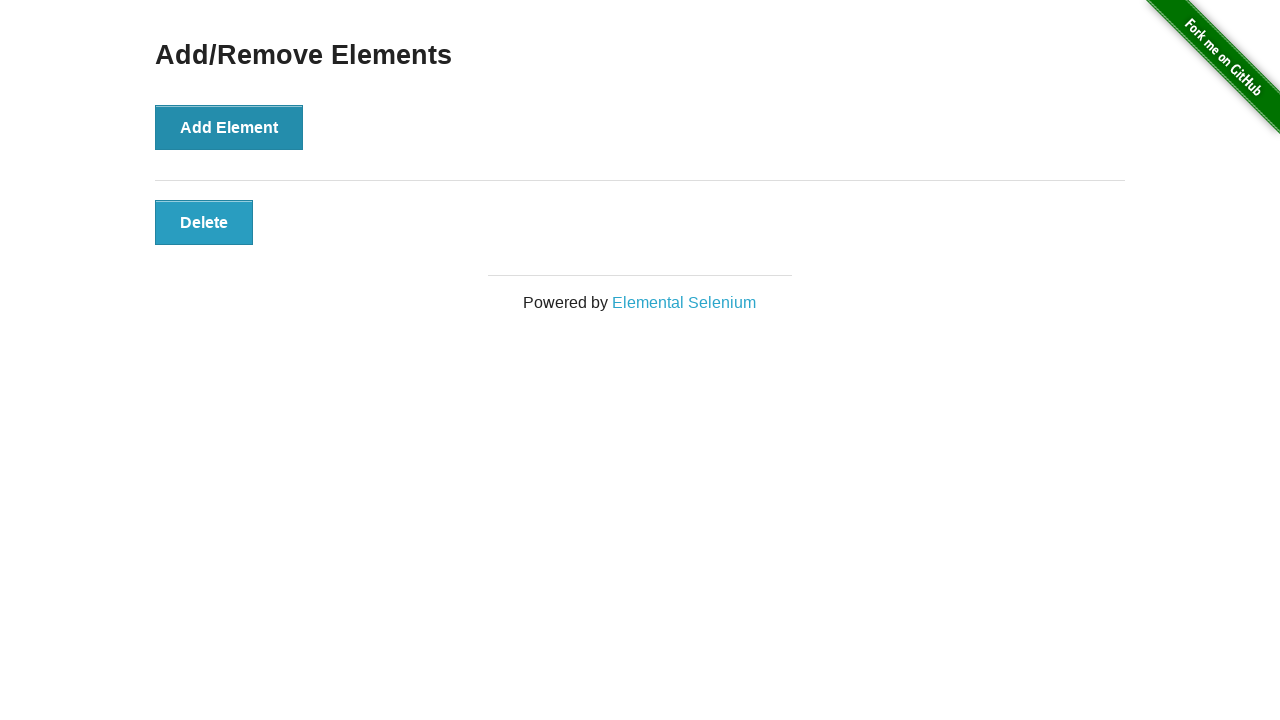

Located remaining 'Delete' buttons
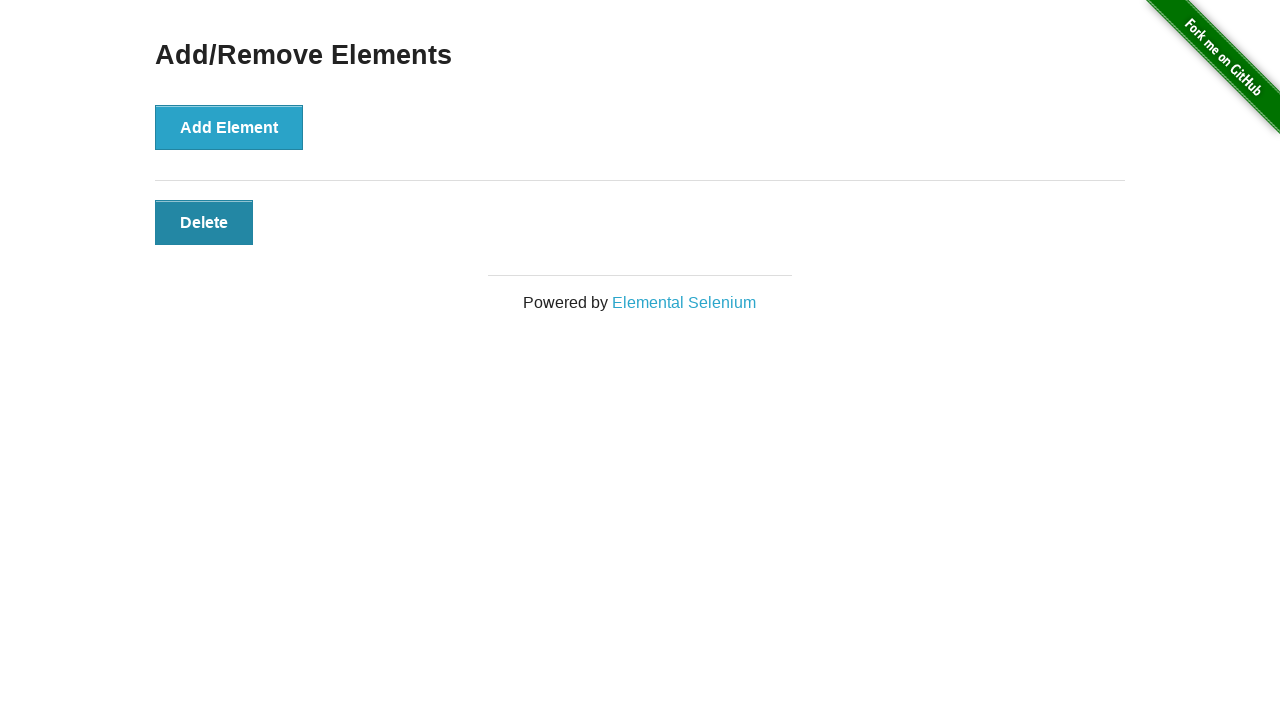

Verified that only one 'Delete' button remains
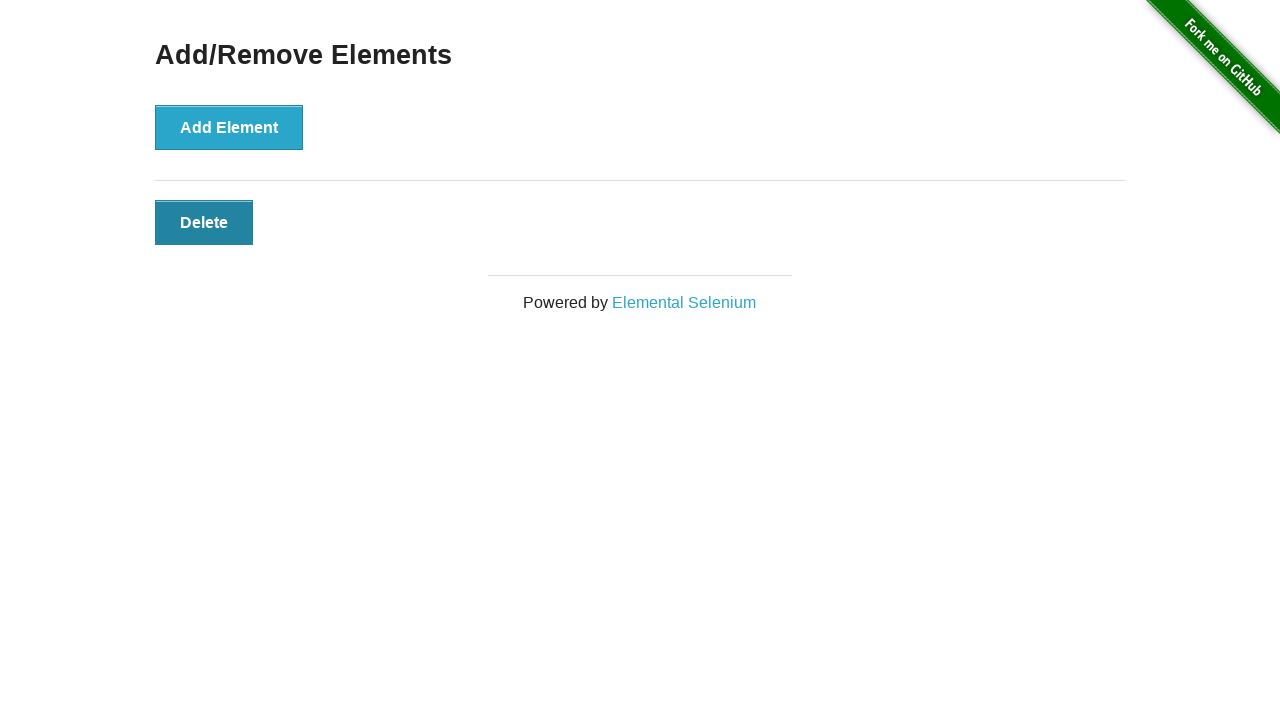

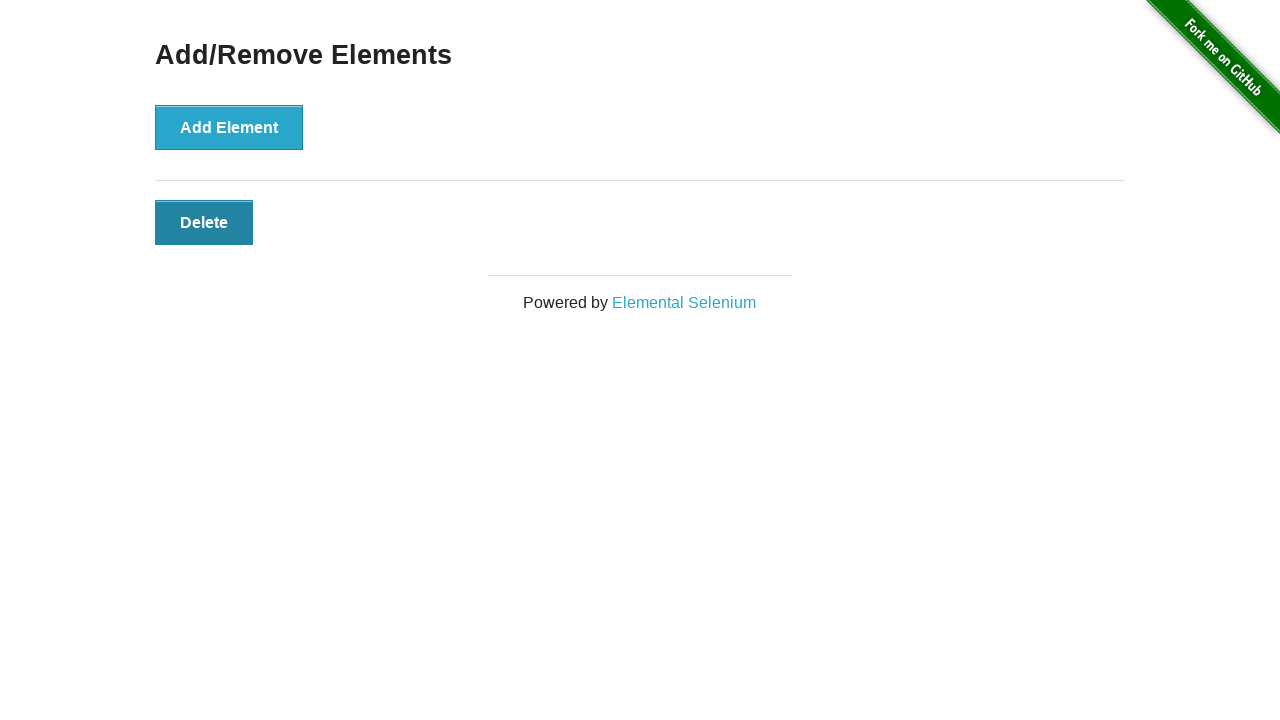